Tests multi-selection functionality by holding Ctrl/Cmd key and clicking multiple non-consecutive items in a grid

Starting URL: http://jqueryui.com/resources/demos/selectable/display-grid.html

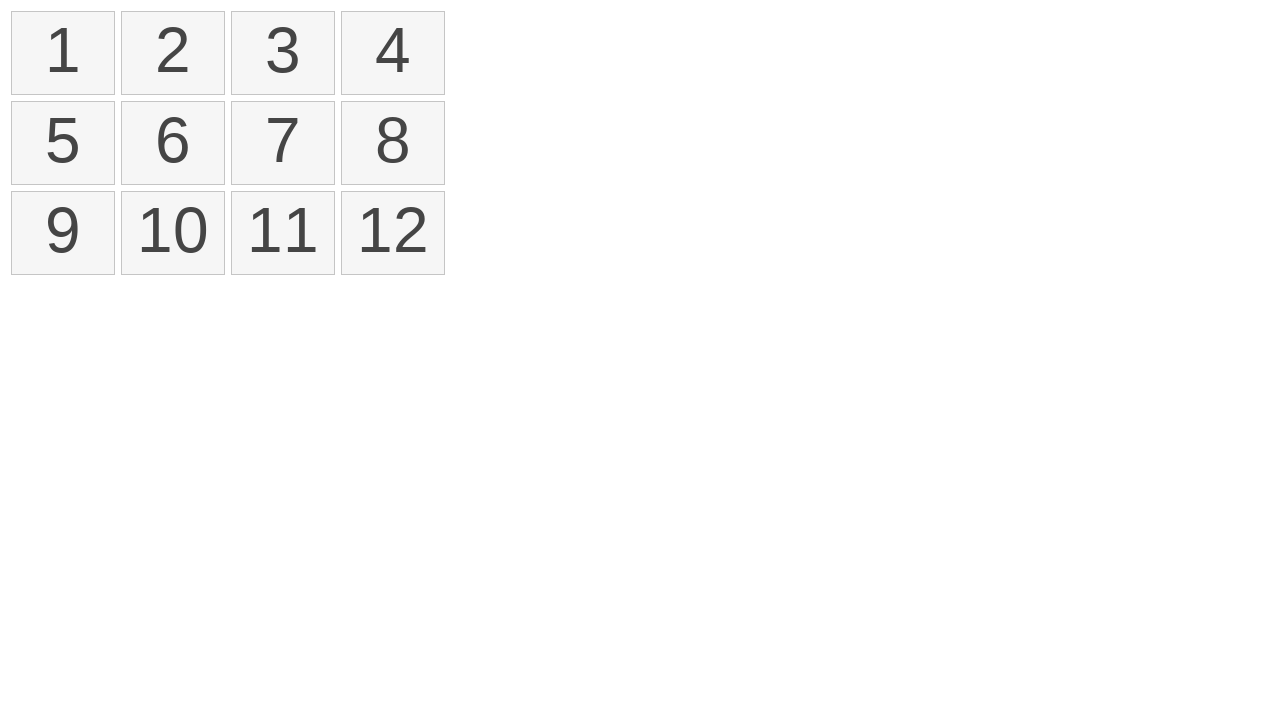

Navigated to jQuery UI selectable grid demo page
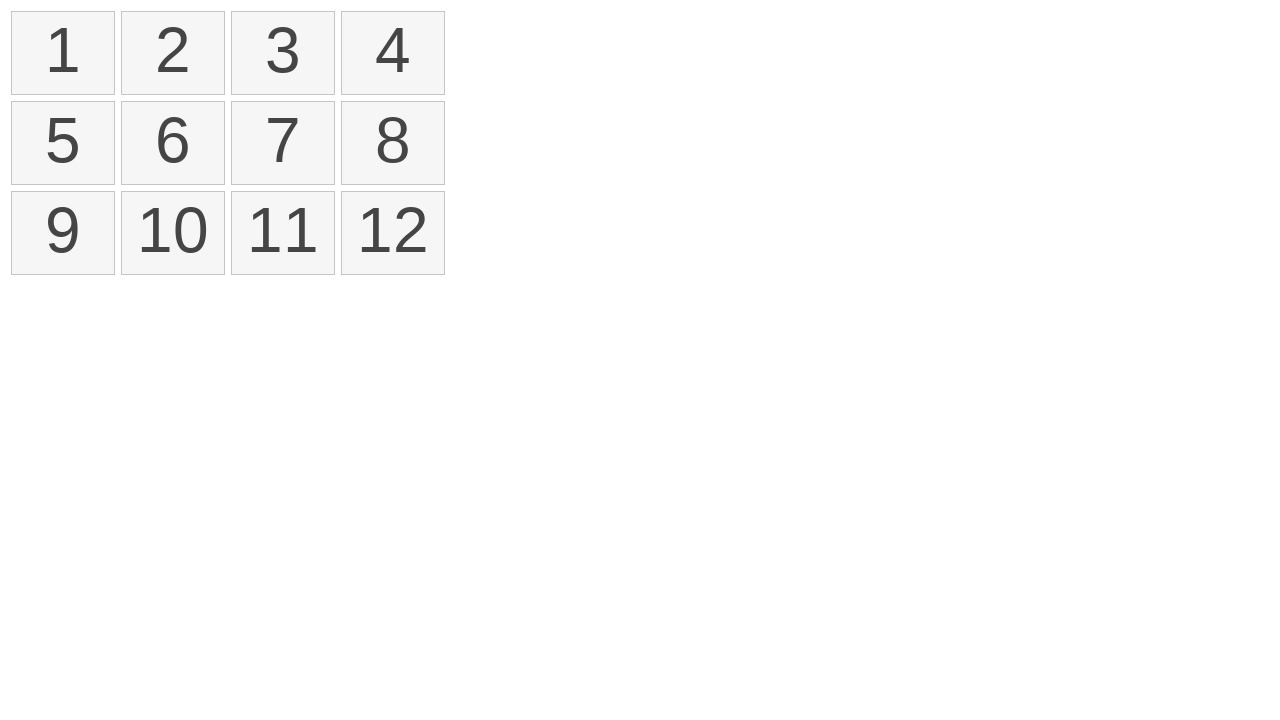

Retrieved all selectable items from grid
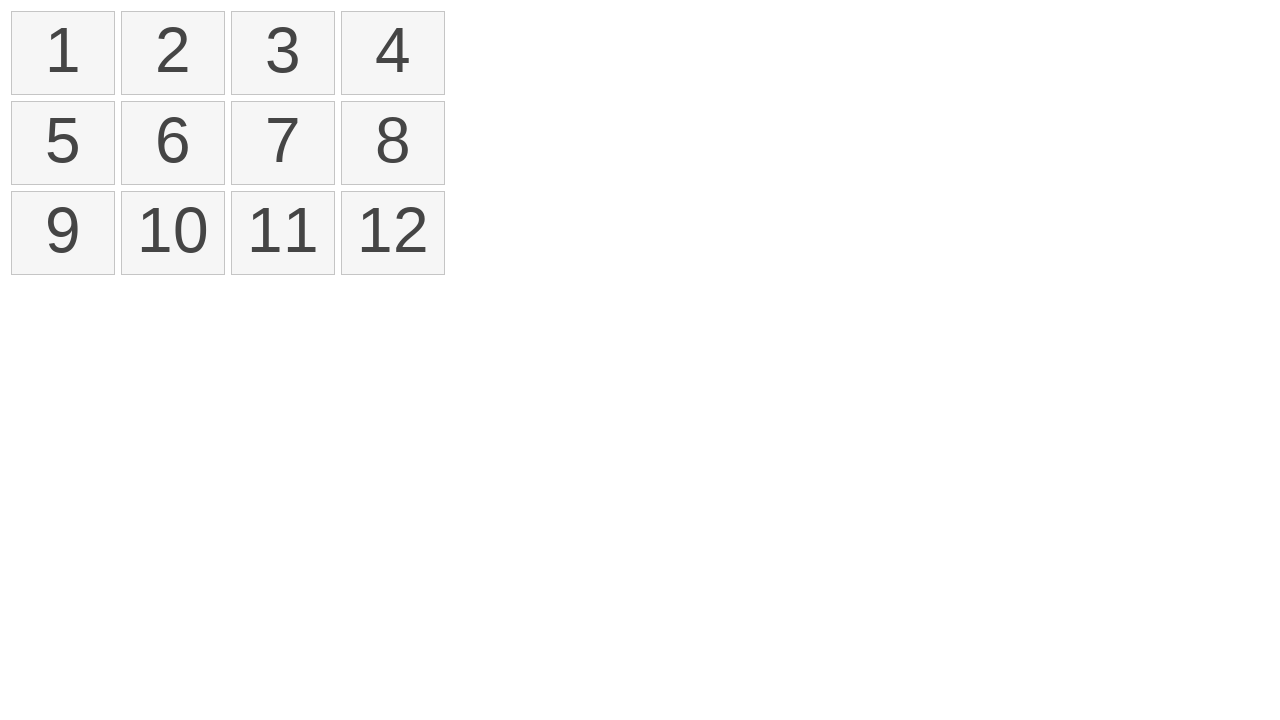

Pressed and held Control key for multi-selection
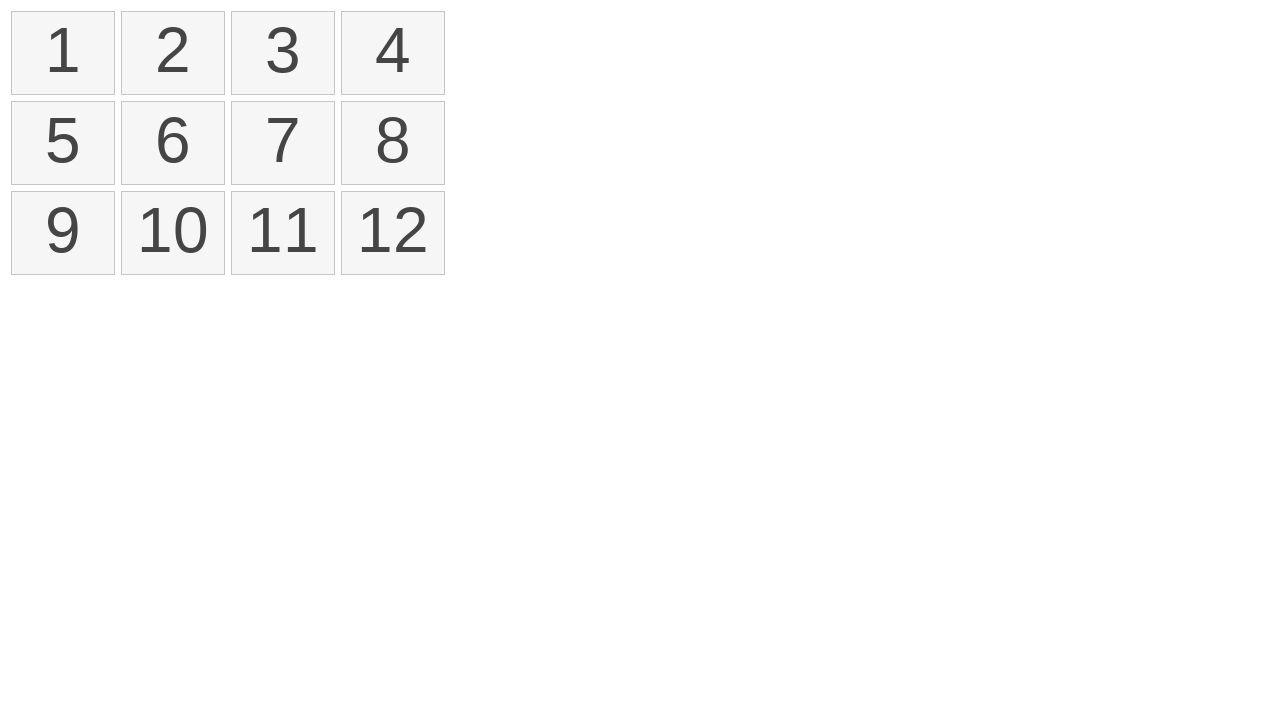

Clicked first item (index 0) while holding modifier key at (63, 53) on .ui-selectee >> nth=0
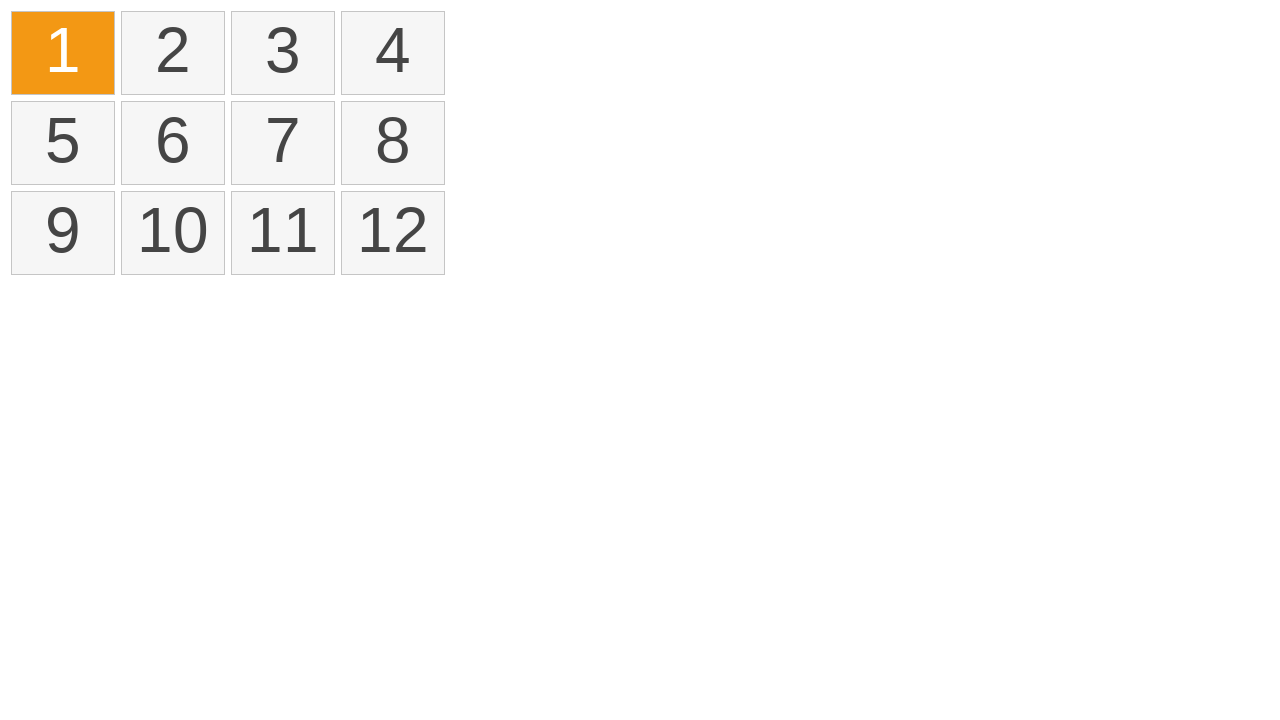

Clicked third item (index 2) while holding modifier key at (283, 53) on .ui-selectee >> nth=2
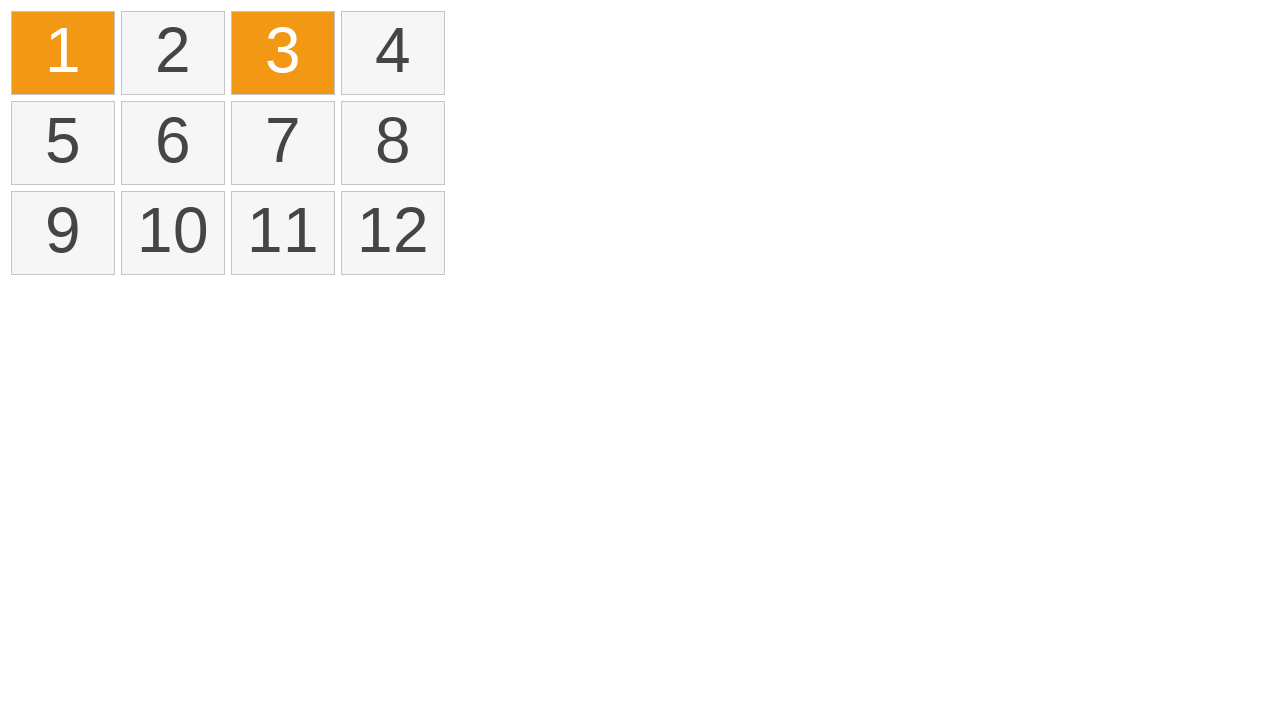

Clicked sixth item (index 5) while holding modifier key at (173, 143) on .ui-selectee >> nth=5
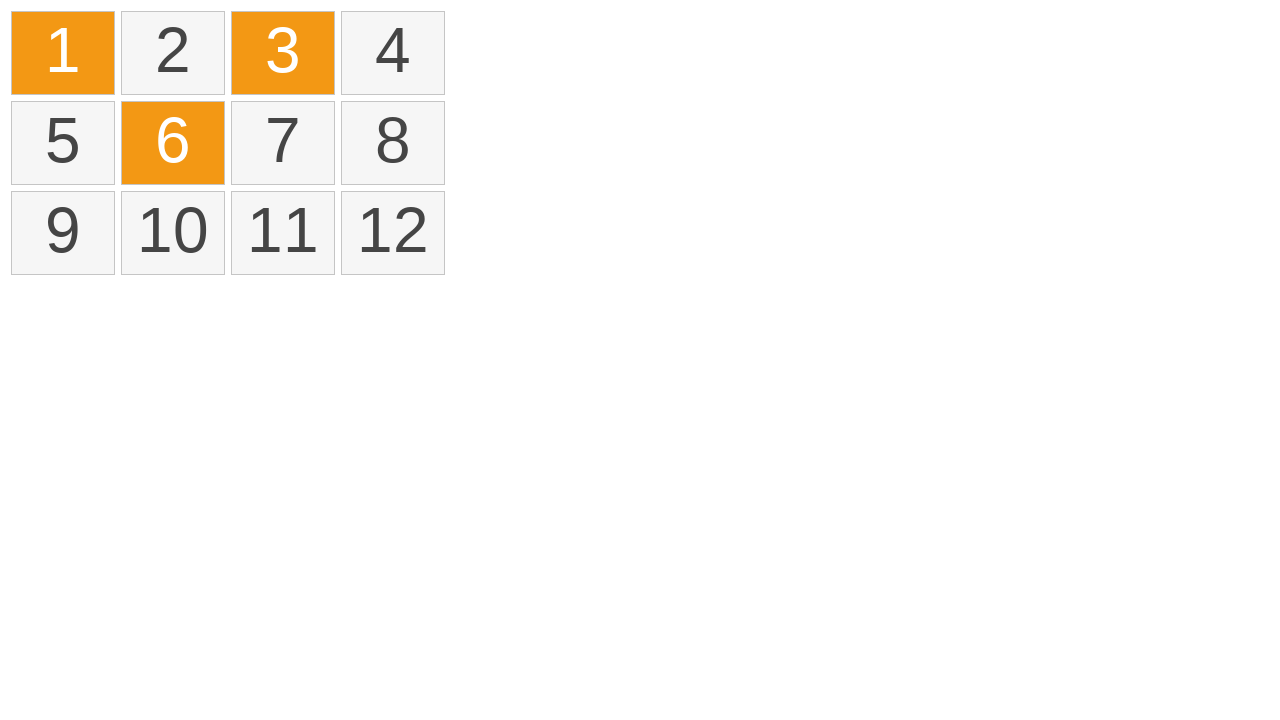

Clicked eleventh item (index 10) while holding modifier key at (283, 233) on .ui-selectee >> nth=10
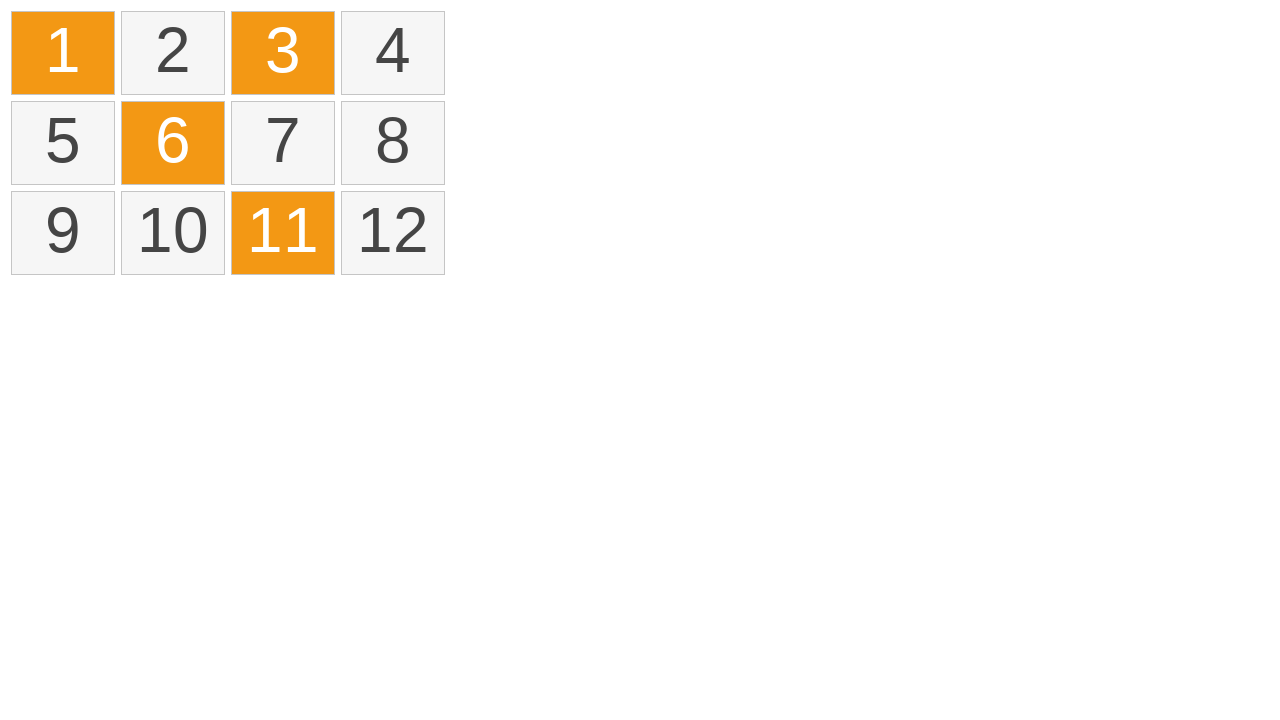

Released Control key
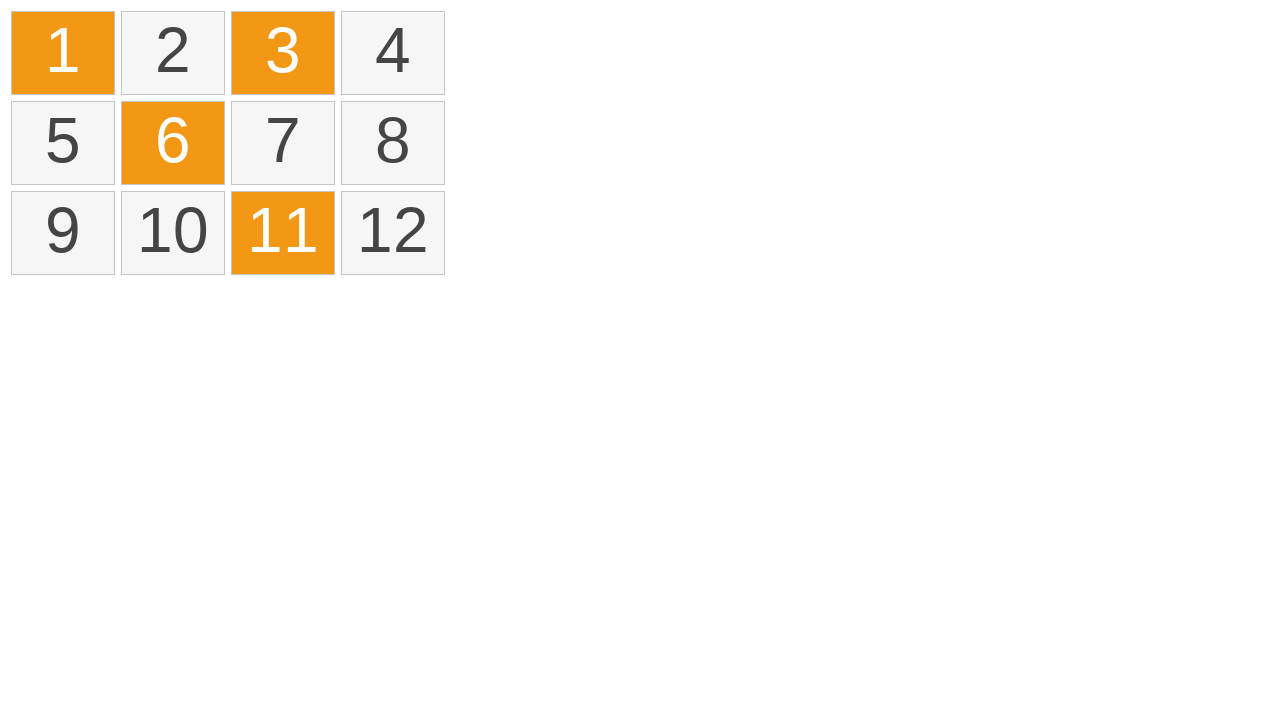

Located all selected items in grid
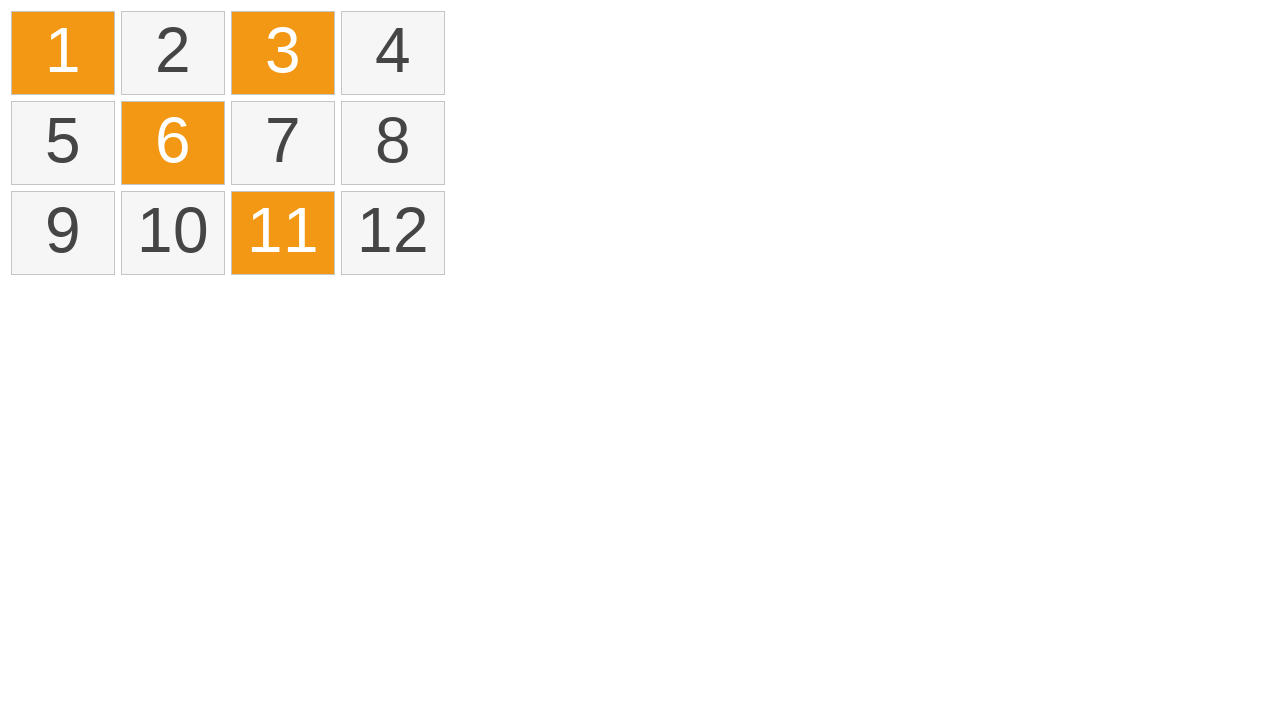

Verified that exactly 4 items are selected
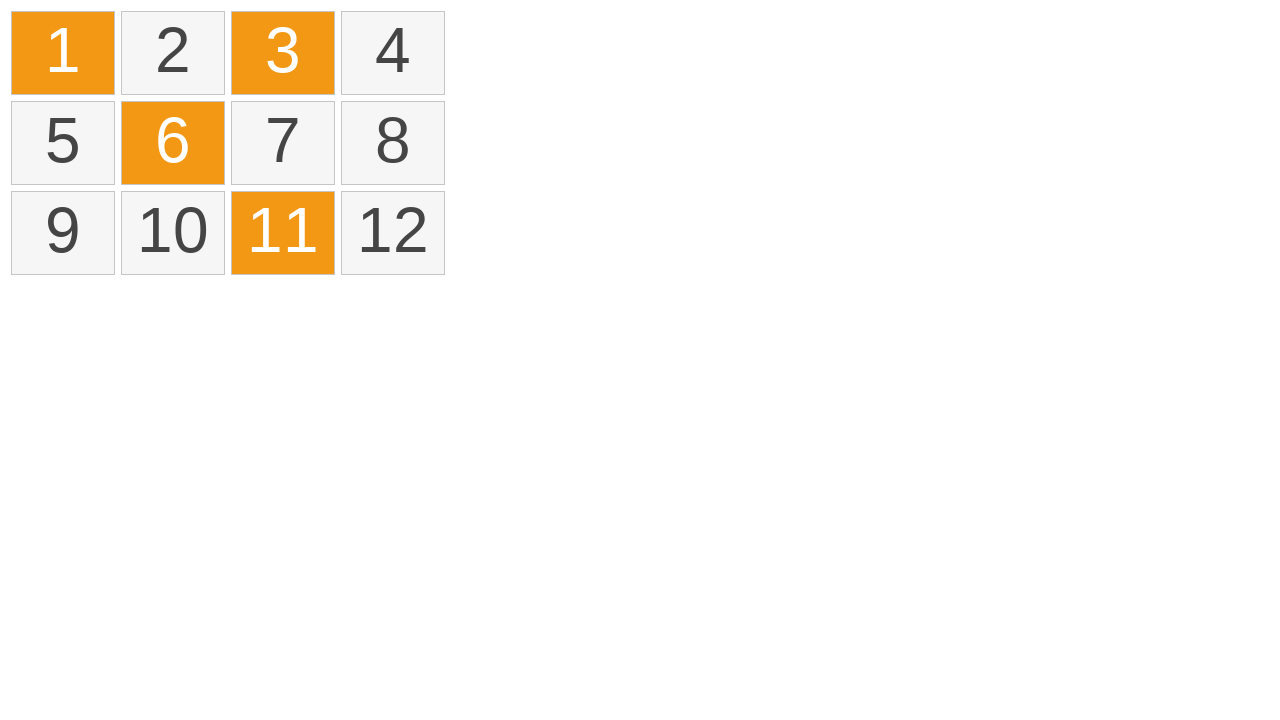

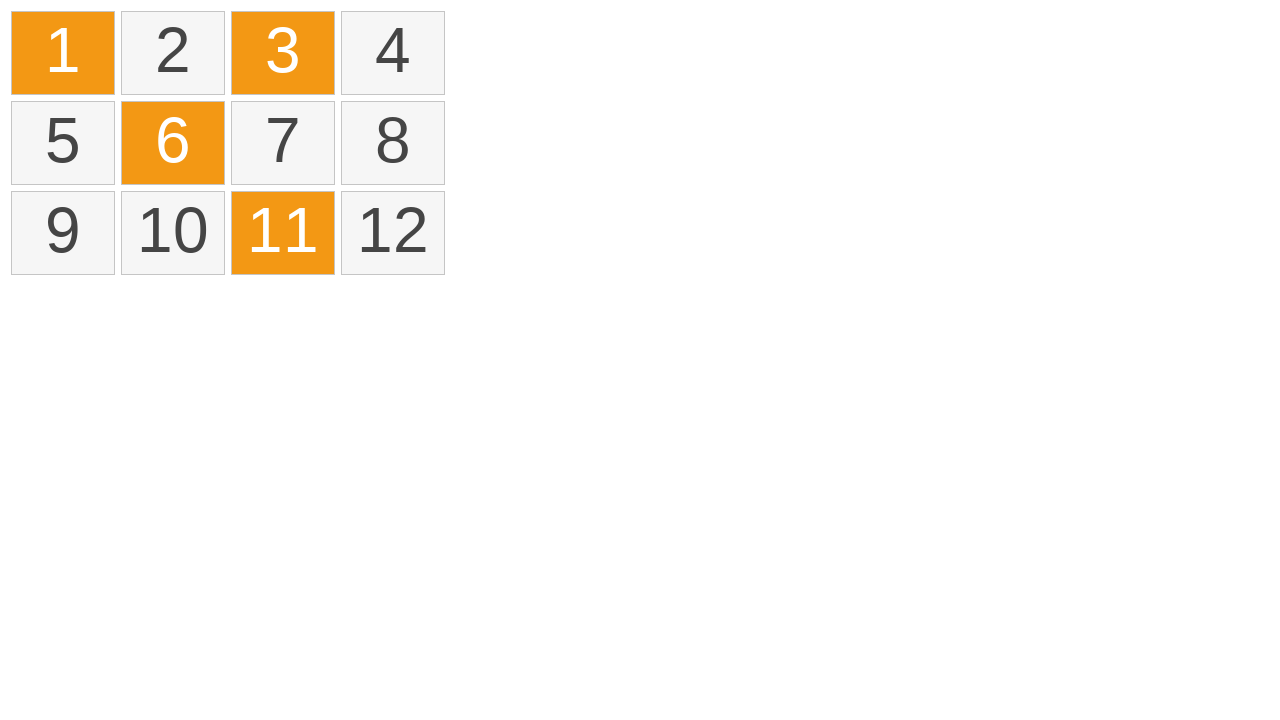